Tests JavaScript alert functionality on DemoQA by clicking the alert button, accepting the alert, then clicking the timer alert button and accepting that delayed alert.

Starting URL: https://demoqa.com/alerts

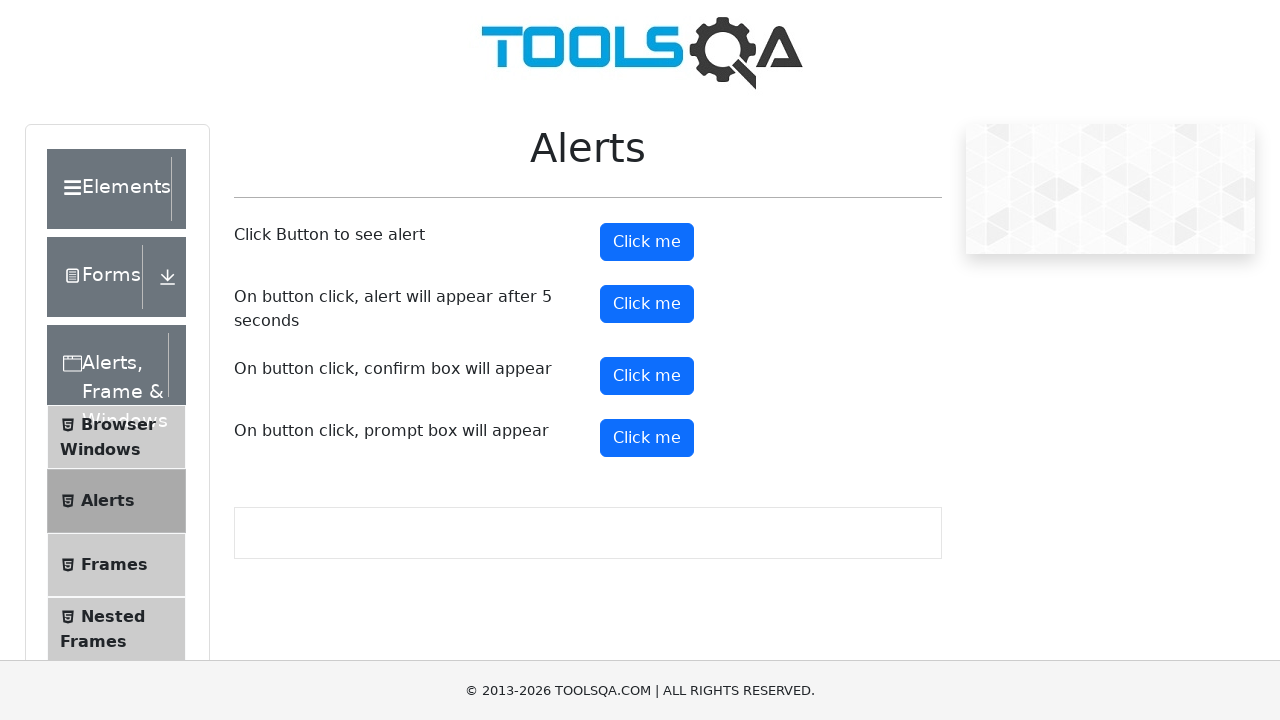

Clicked the alert button at (647, 242) on [id='alertButton']
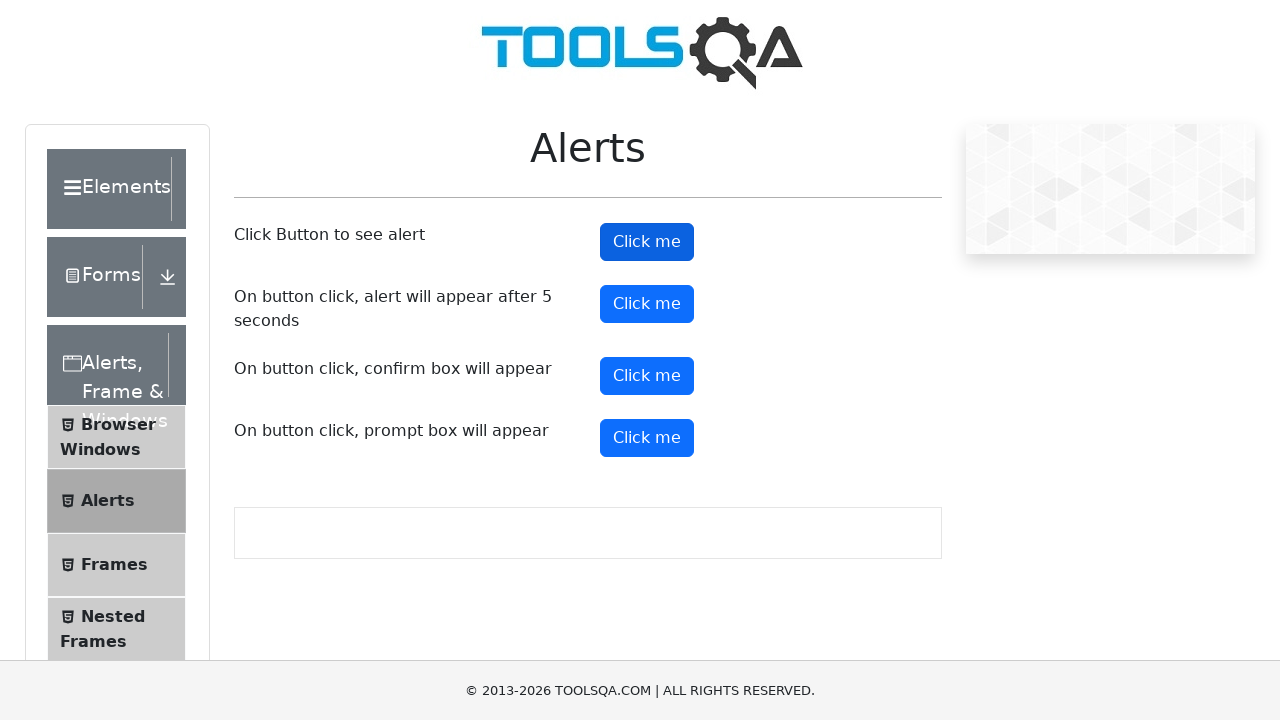

Set up dialog handler to accept alerts
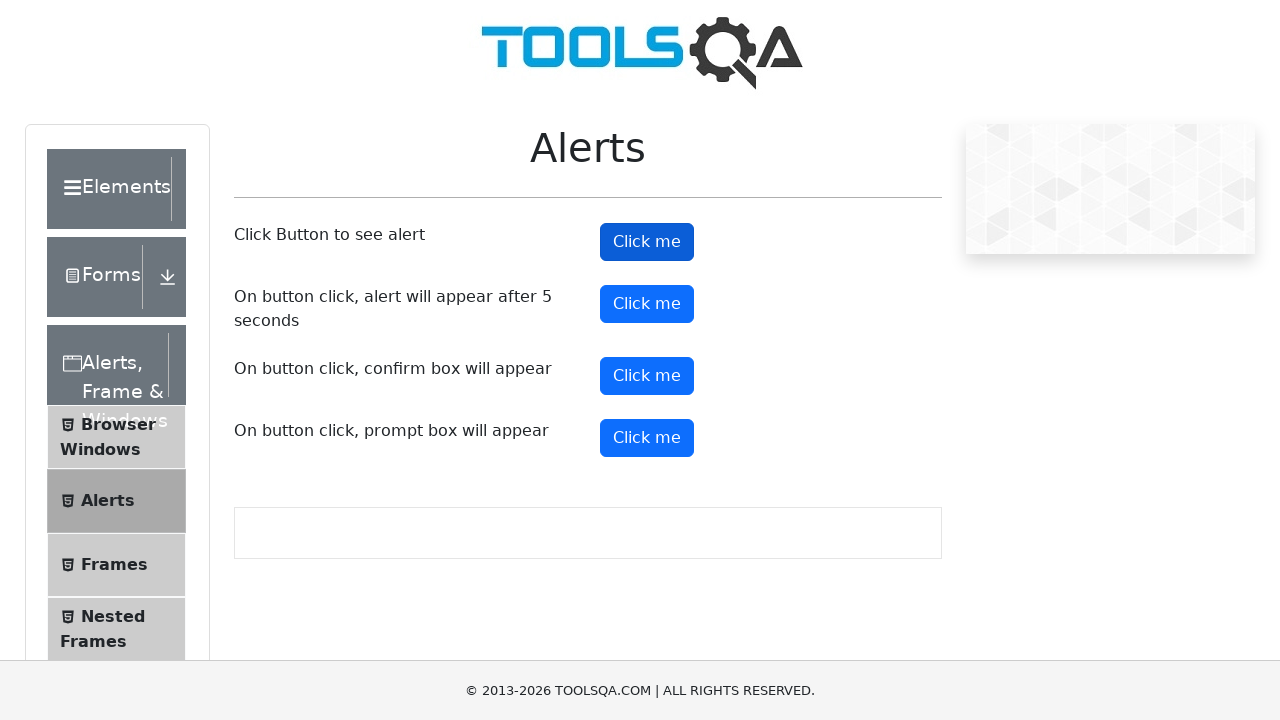

Waited 500ms for alert to be processed
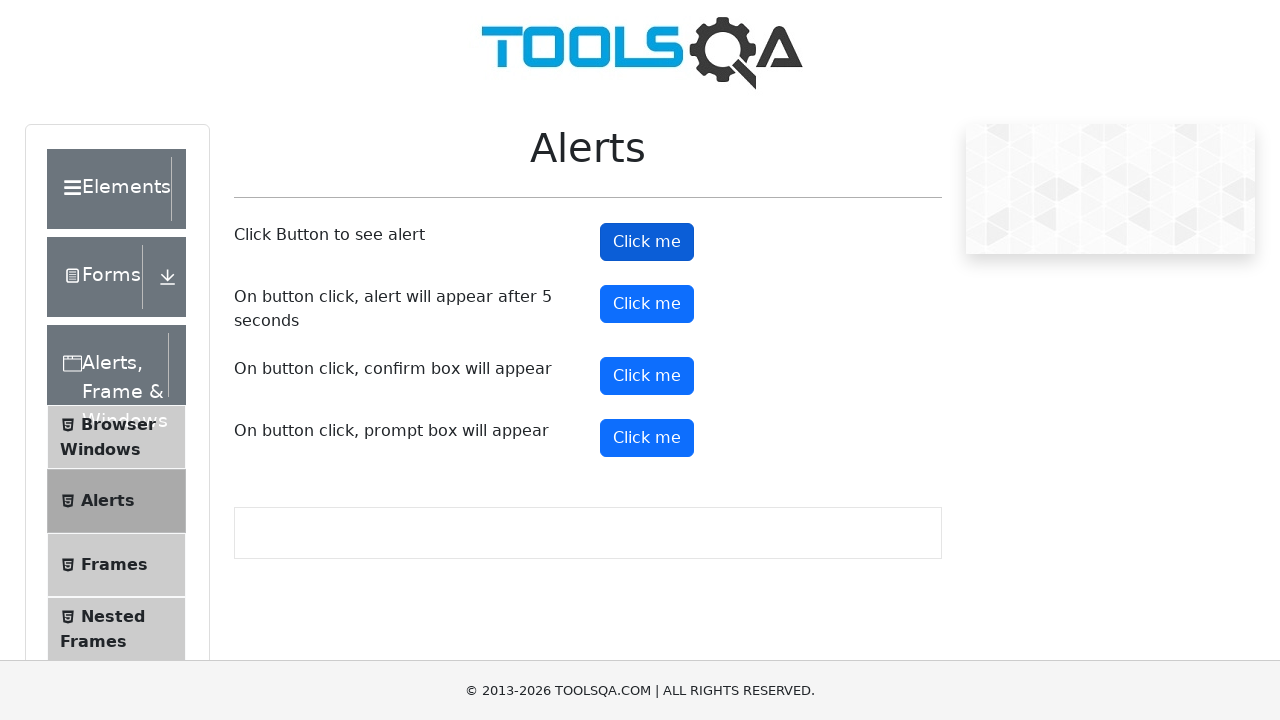

Clicked the timer alert button to trigger delayed alert at (647, 304) on xpath=//button[@id='timerAlertButton']
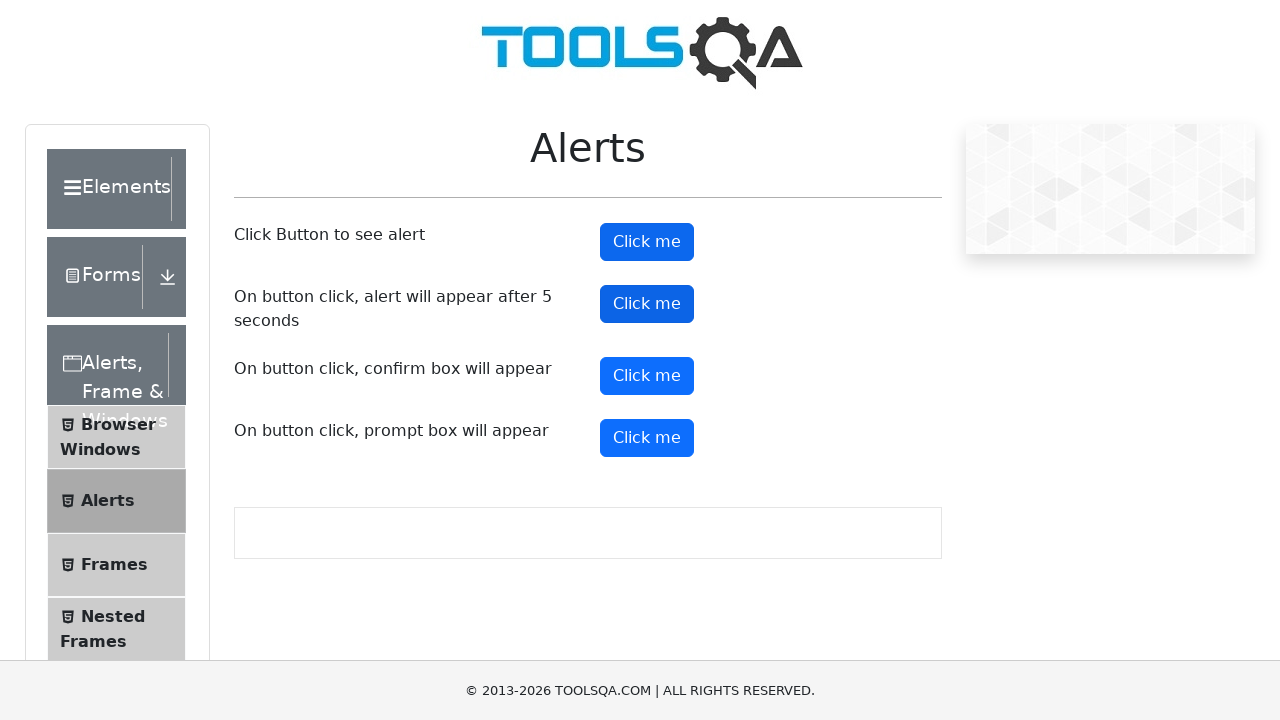

Waited 5.5 seconds for the timed alert to appear and be accepted
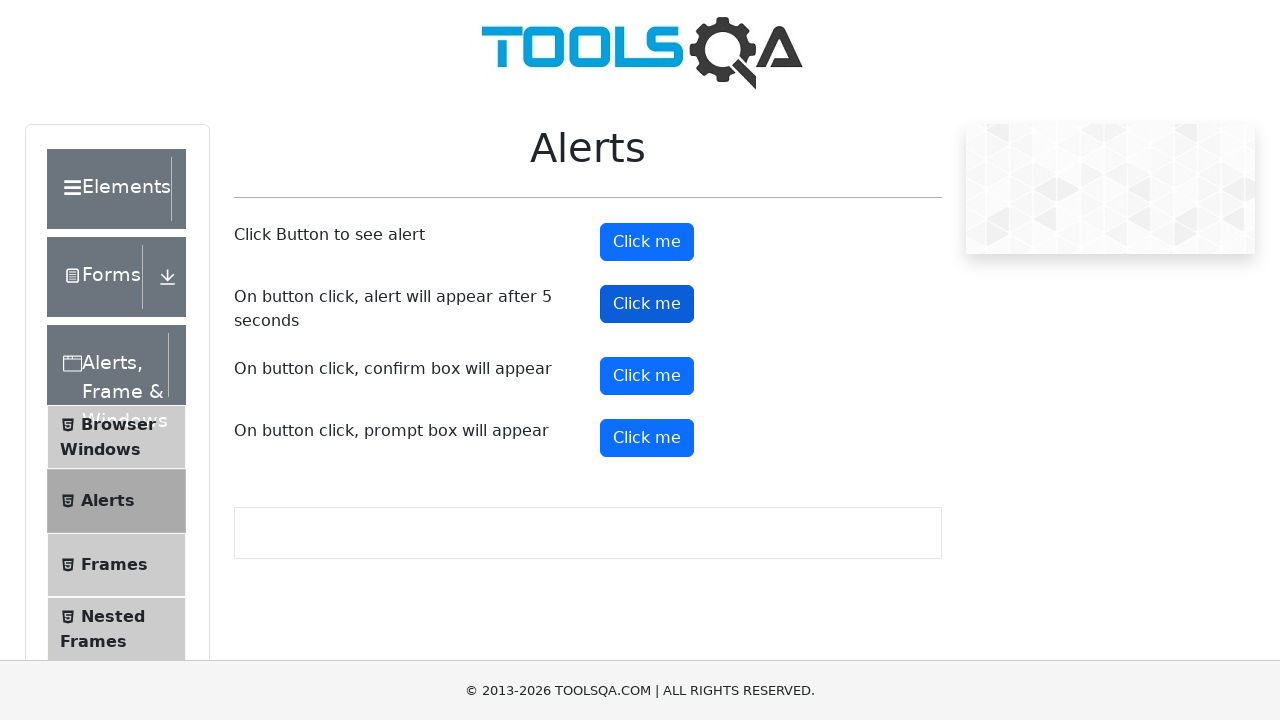

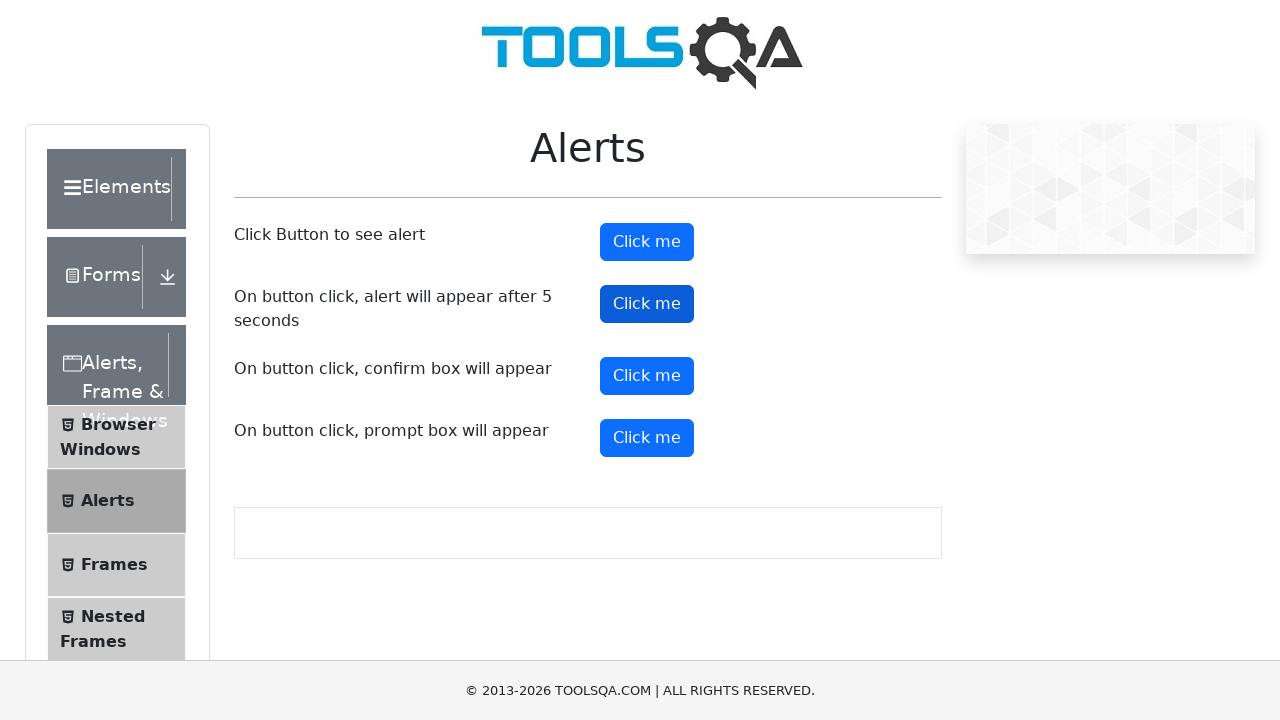